Tests modal behavior by closing it, then repeatedly reloading the page to check if the modal reappears

Starting URL: https://the-internet.herokuapp.com/entry_ad

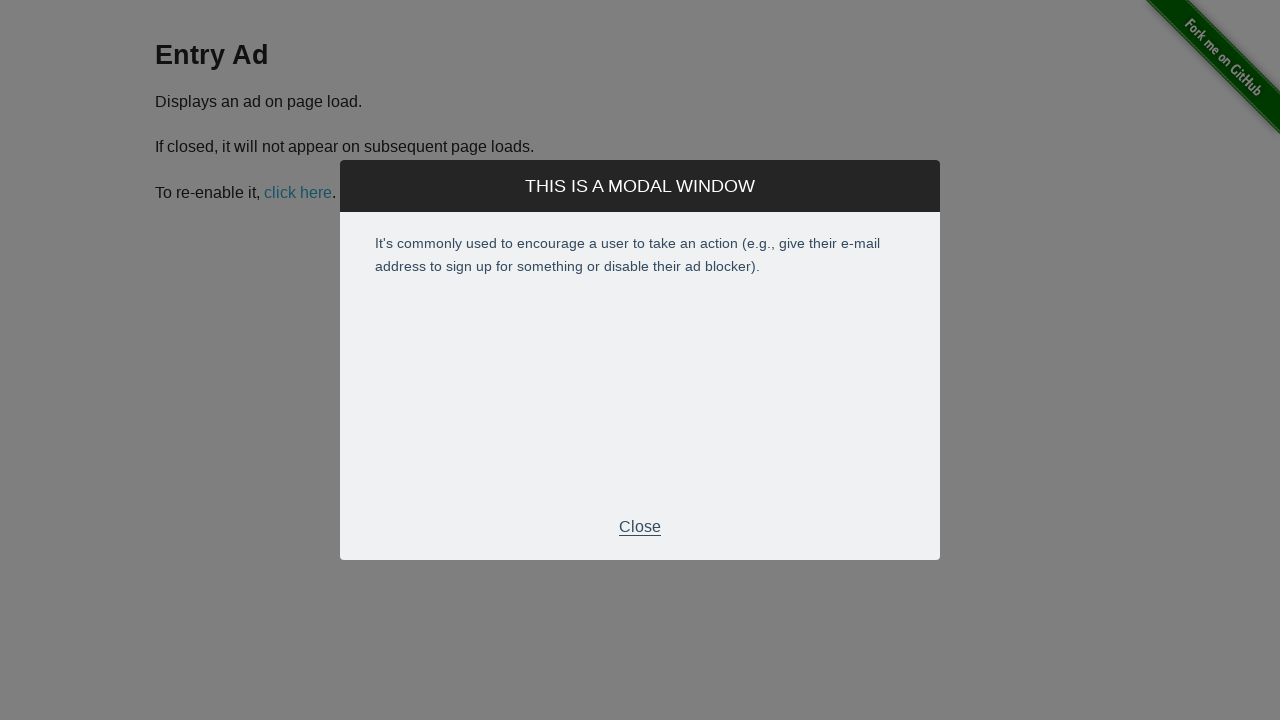

Clicked Close button to dismiss modal at (640, 527) on internal:text="Close"s
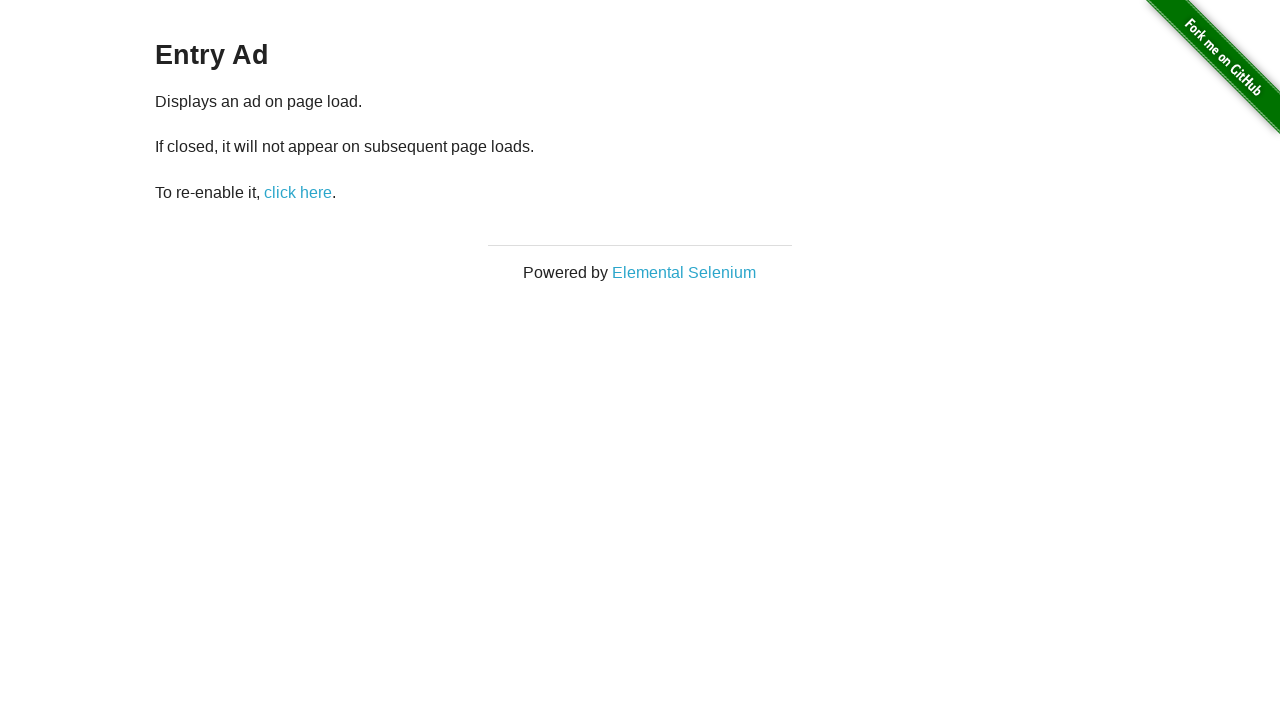

Reloaded page (iteration 1/10)
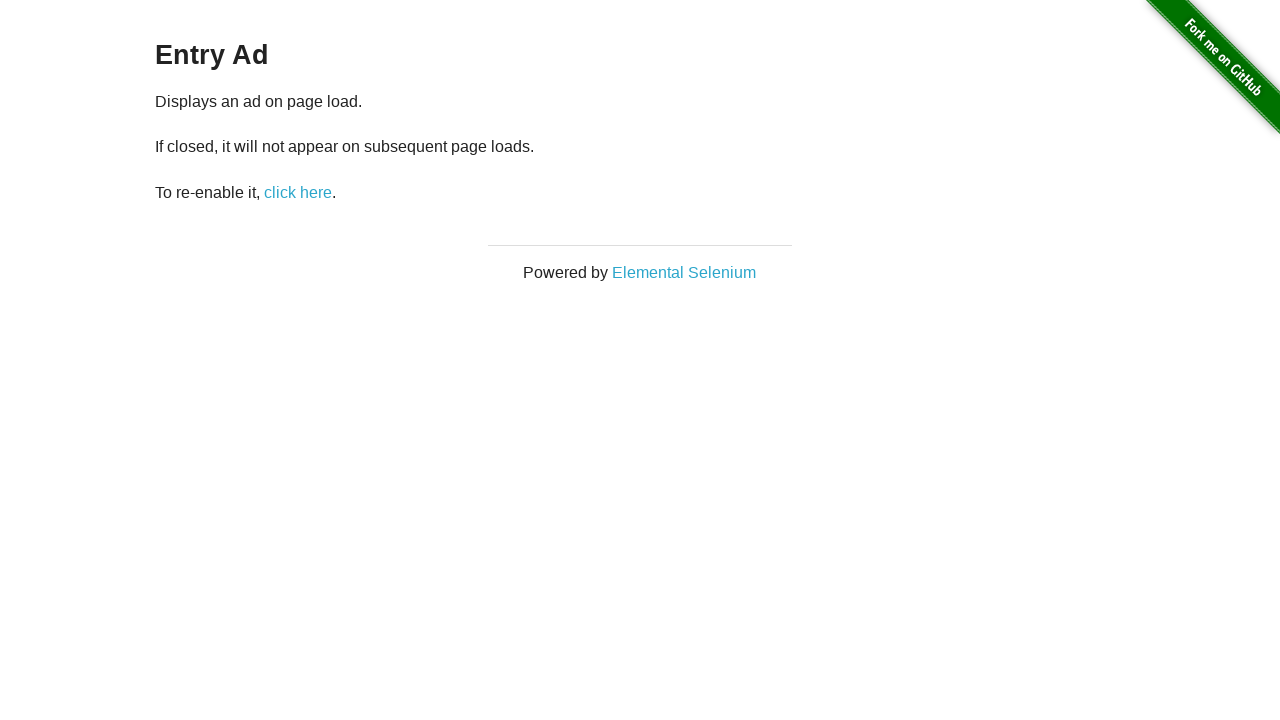

Waited for page load to complete
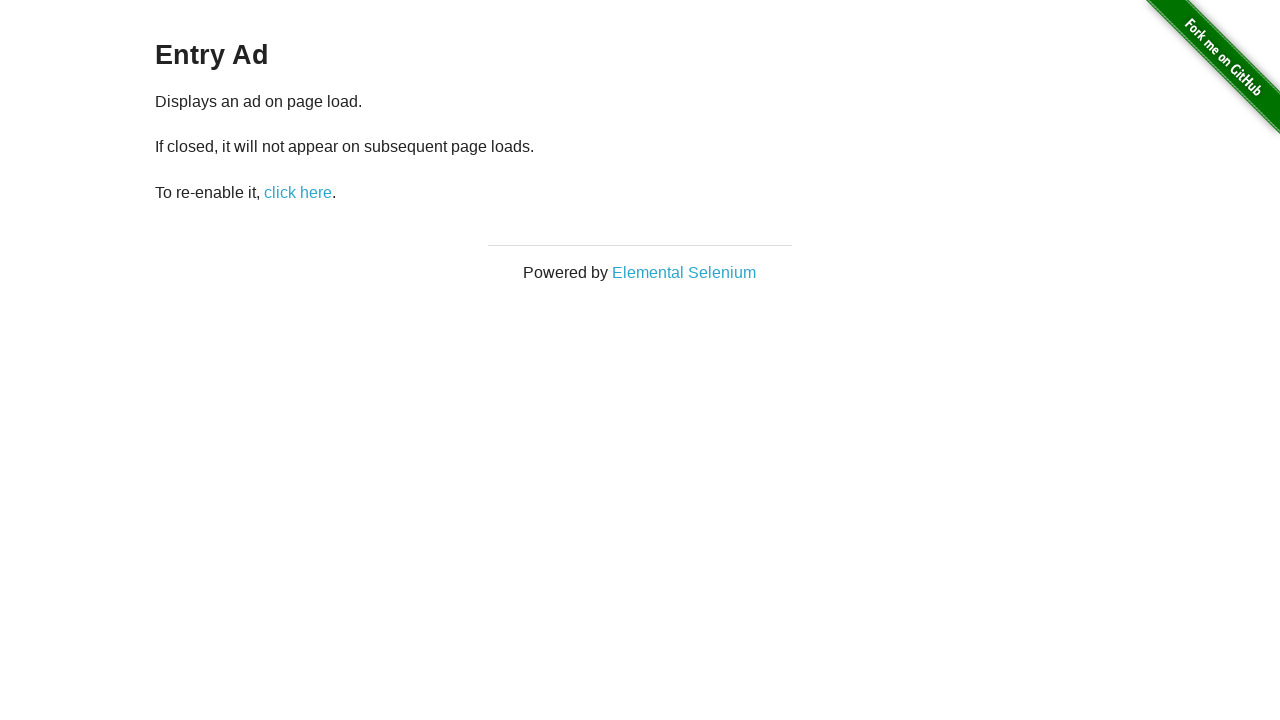

Checked modal visibility - bounding box: None
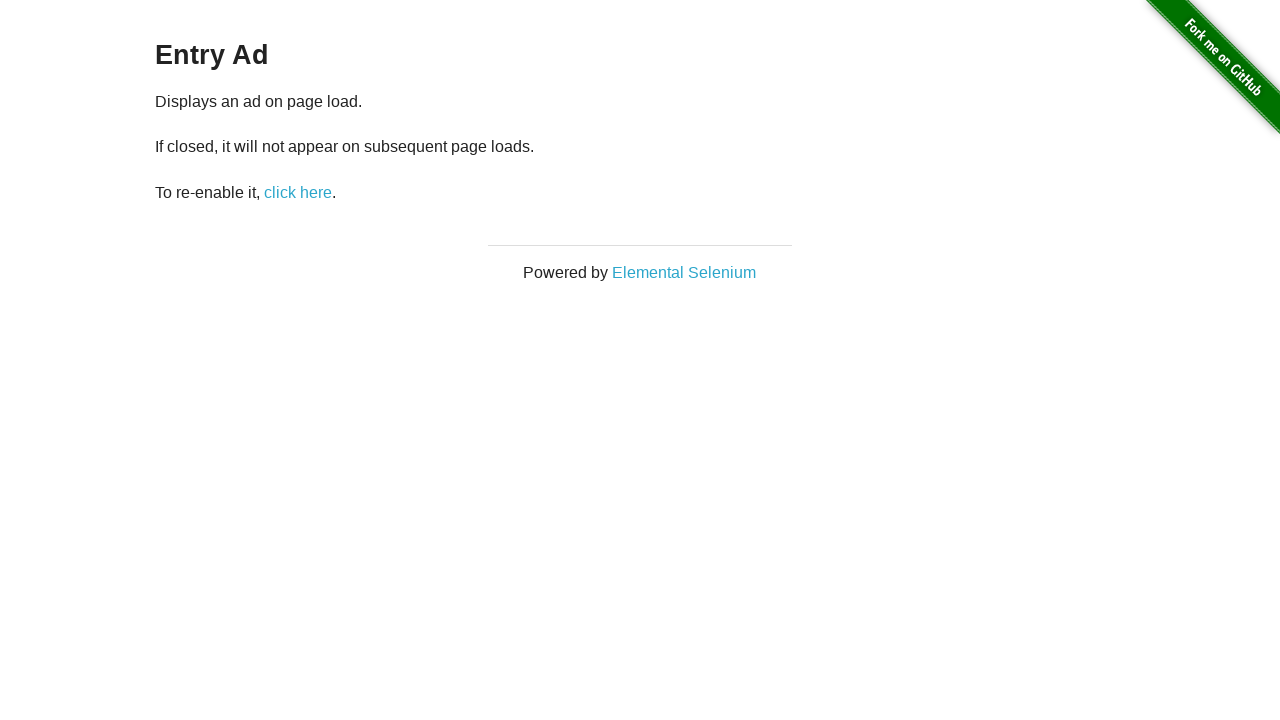

Reloaded page (iteration 2/10)
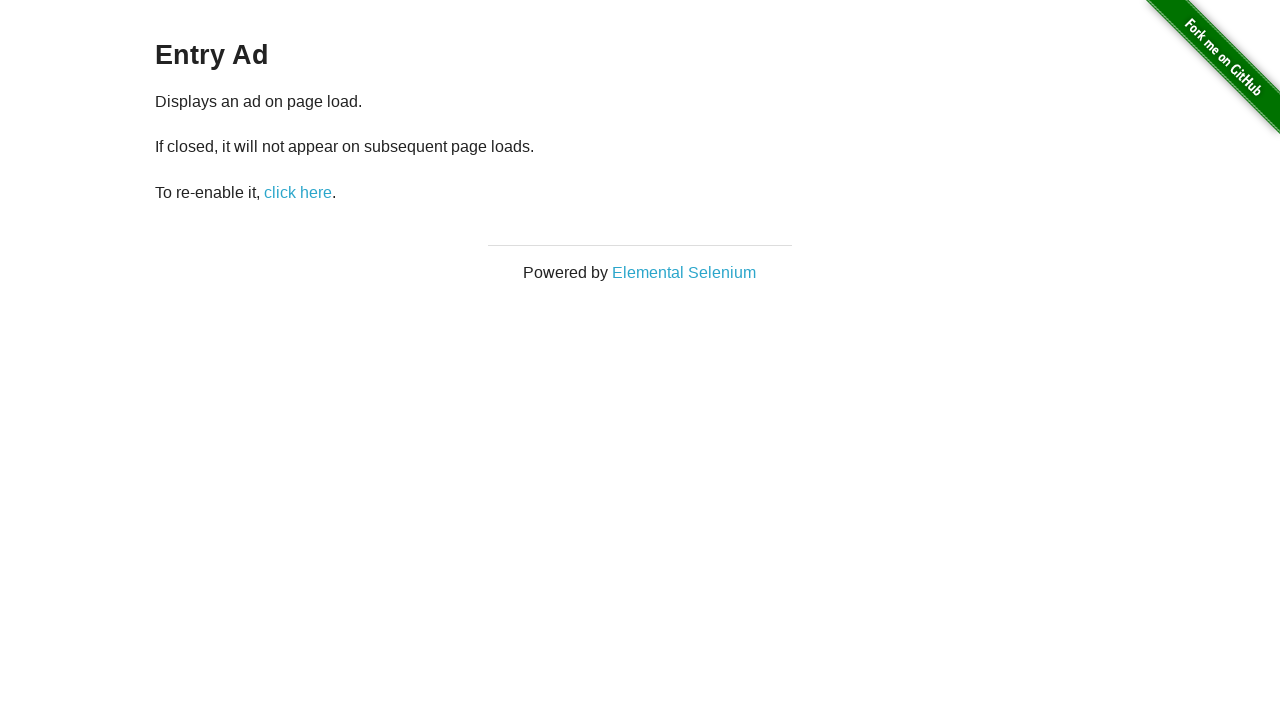

Waited for page load to complete
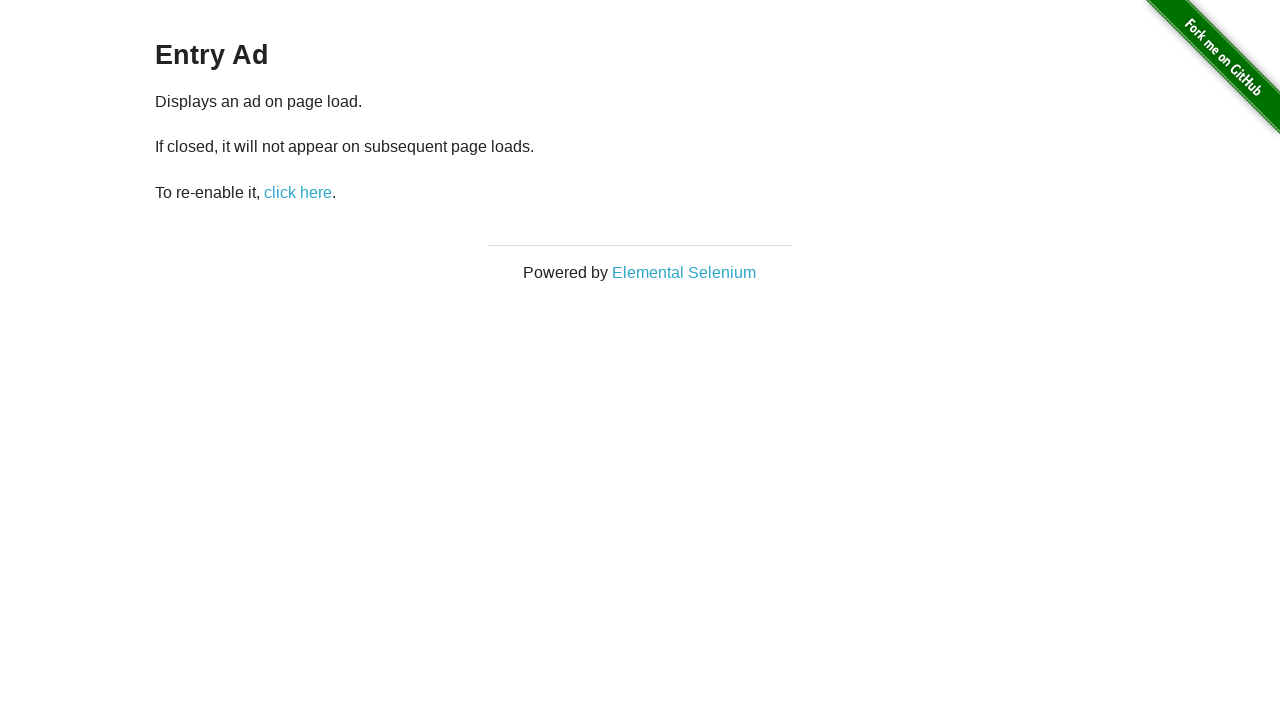

Checked modal visibility - bounding box: None
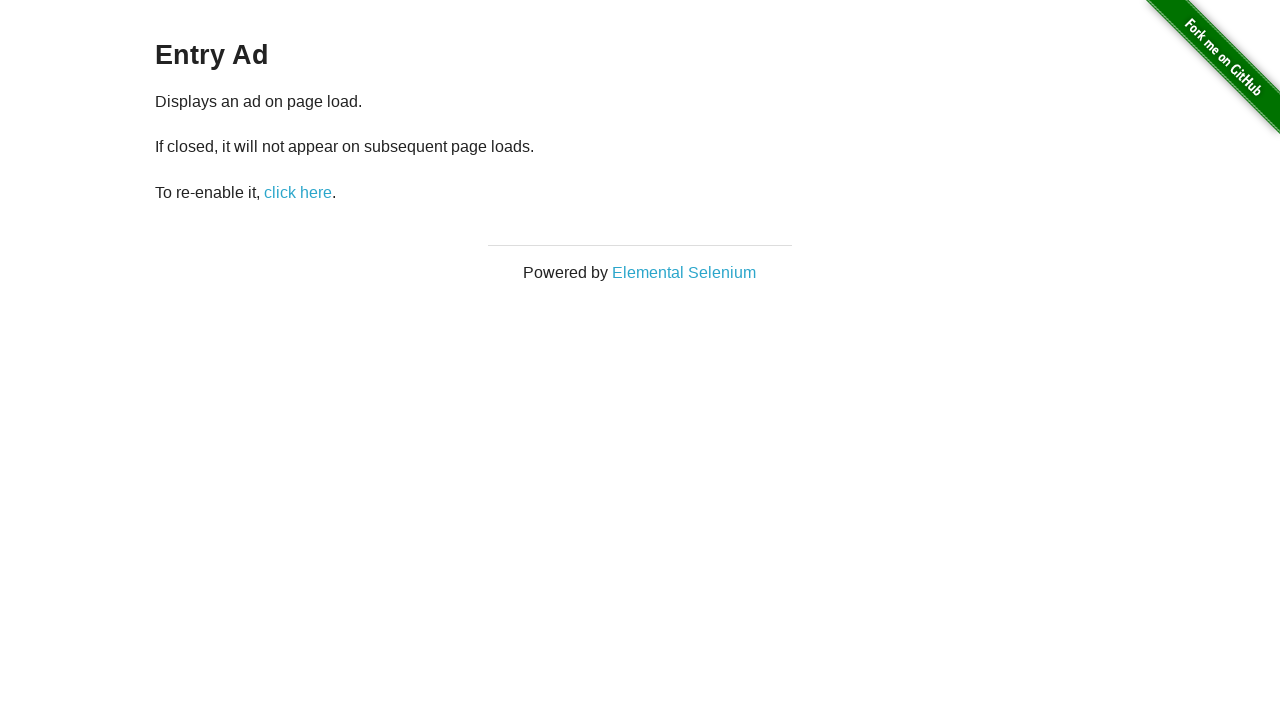

Reloaded page (iteration 3/10)
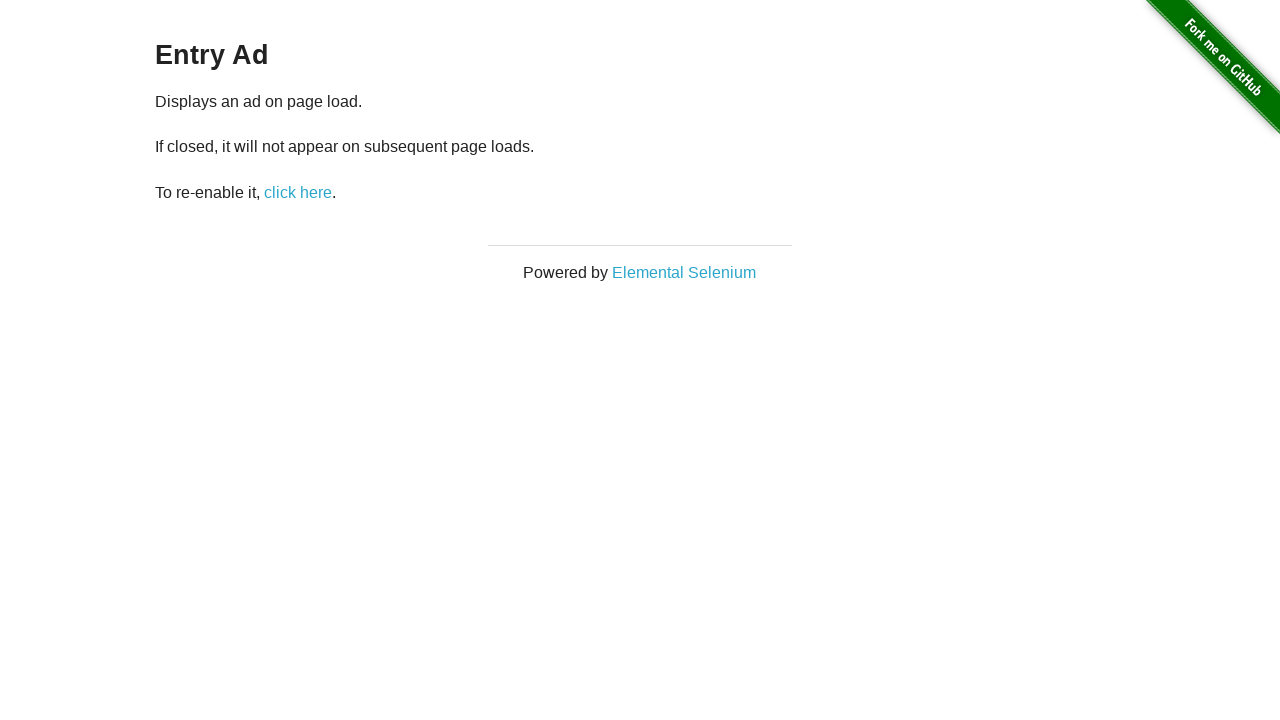

Waited for page load to complete
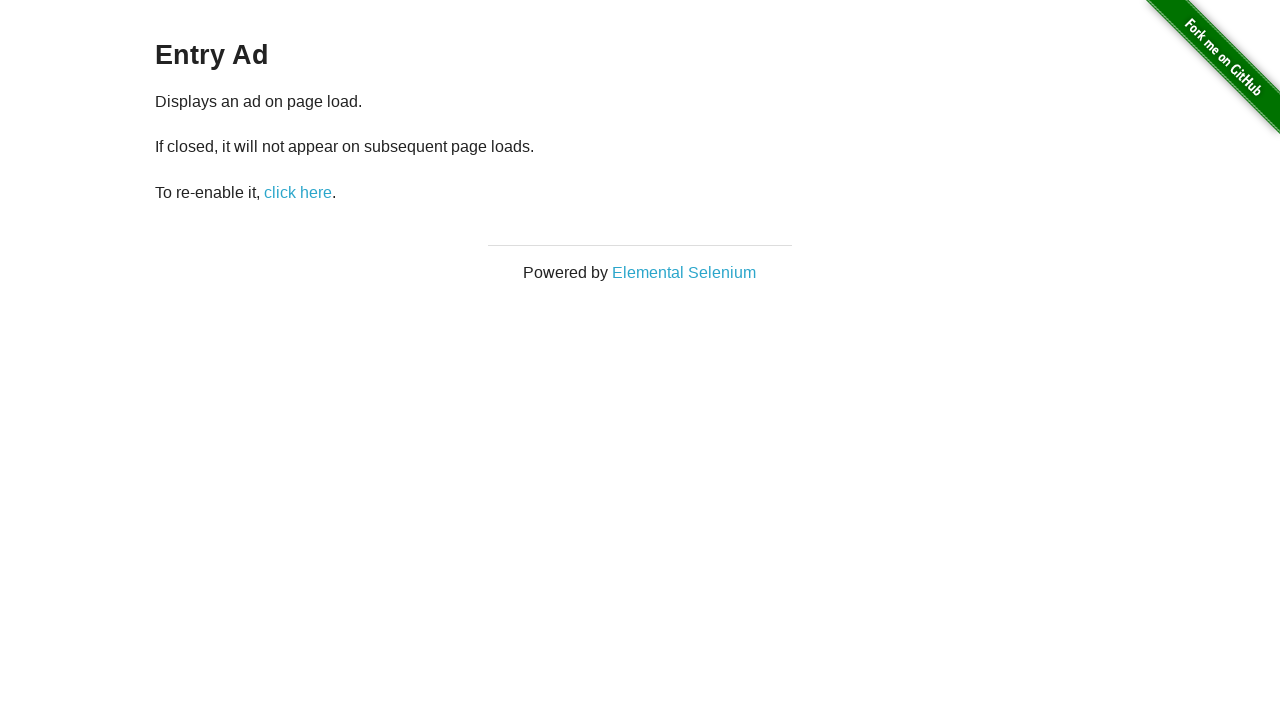

Checked modal visibility - bounding box: None
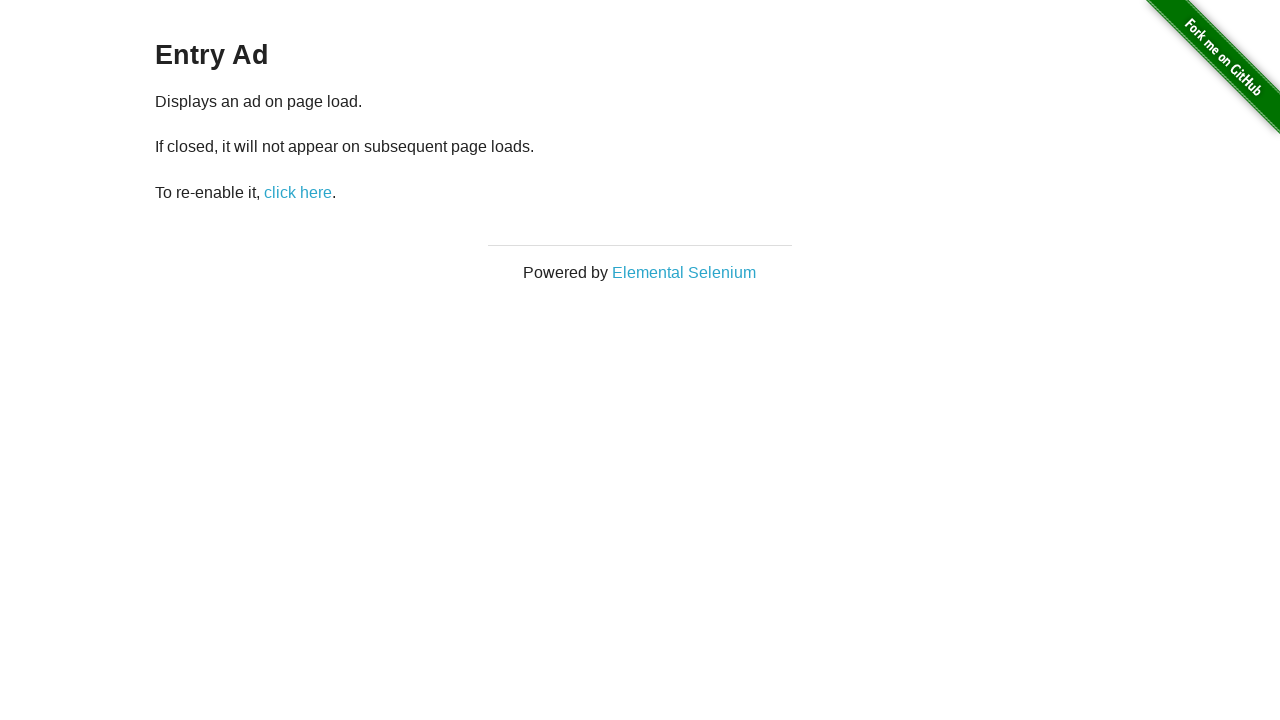

Reloaded page (iteration 4/10)
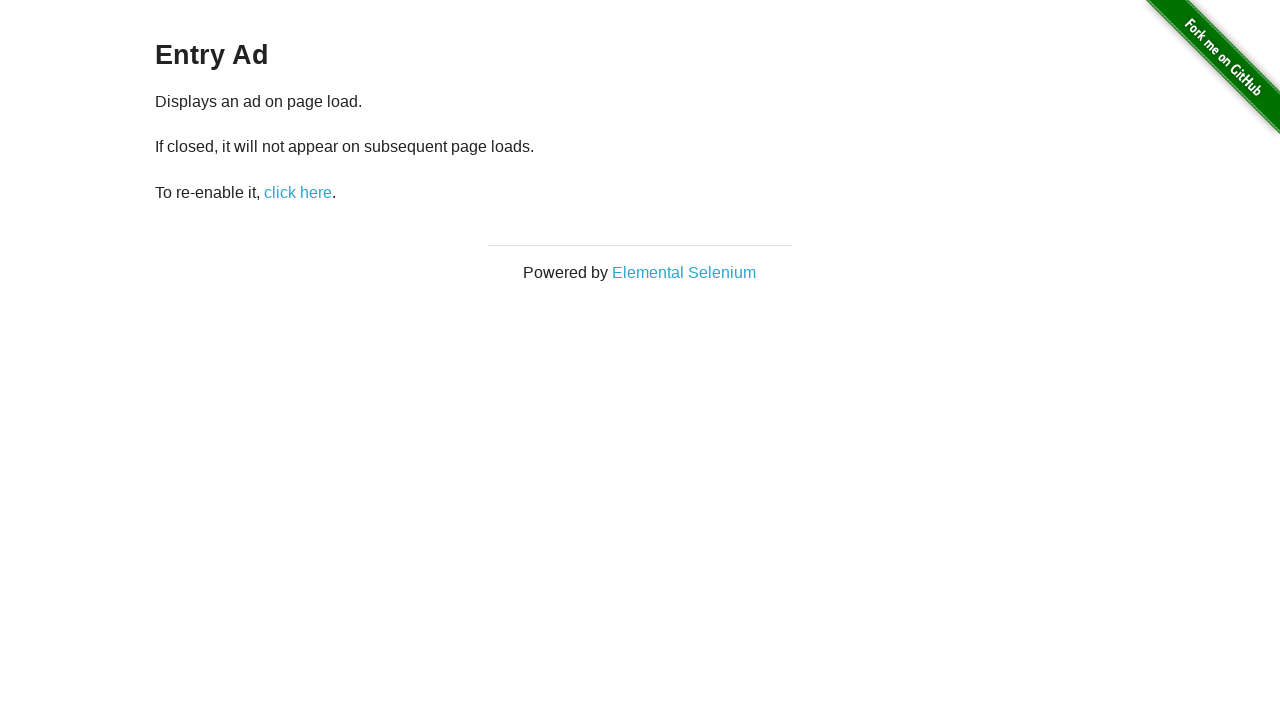

Waited for page load to complete
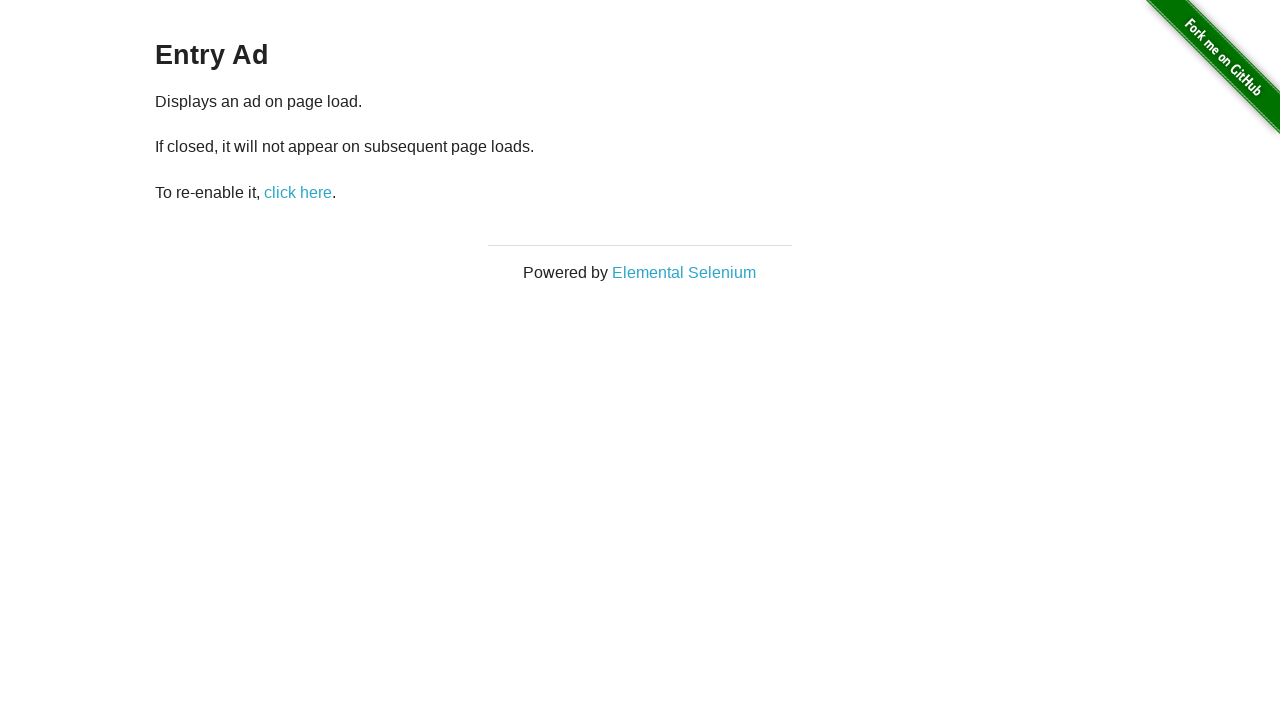

Checked modal visibility - bounding box: None
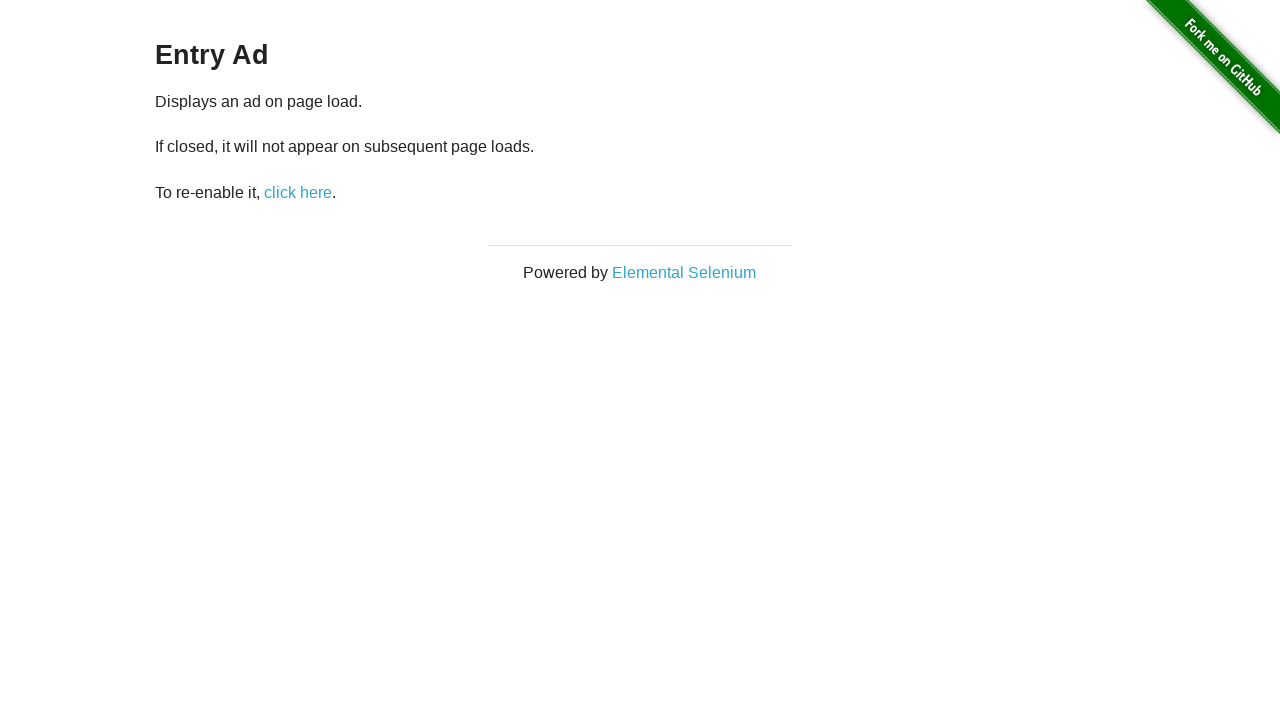

Reloaded page (iteration 5/10)
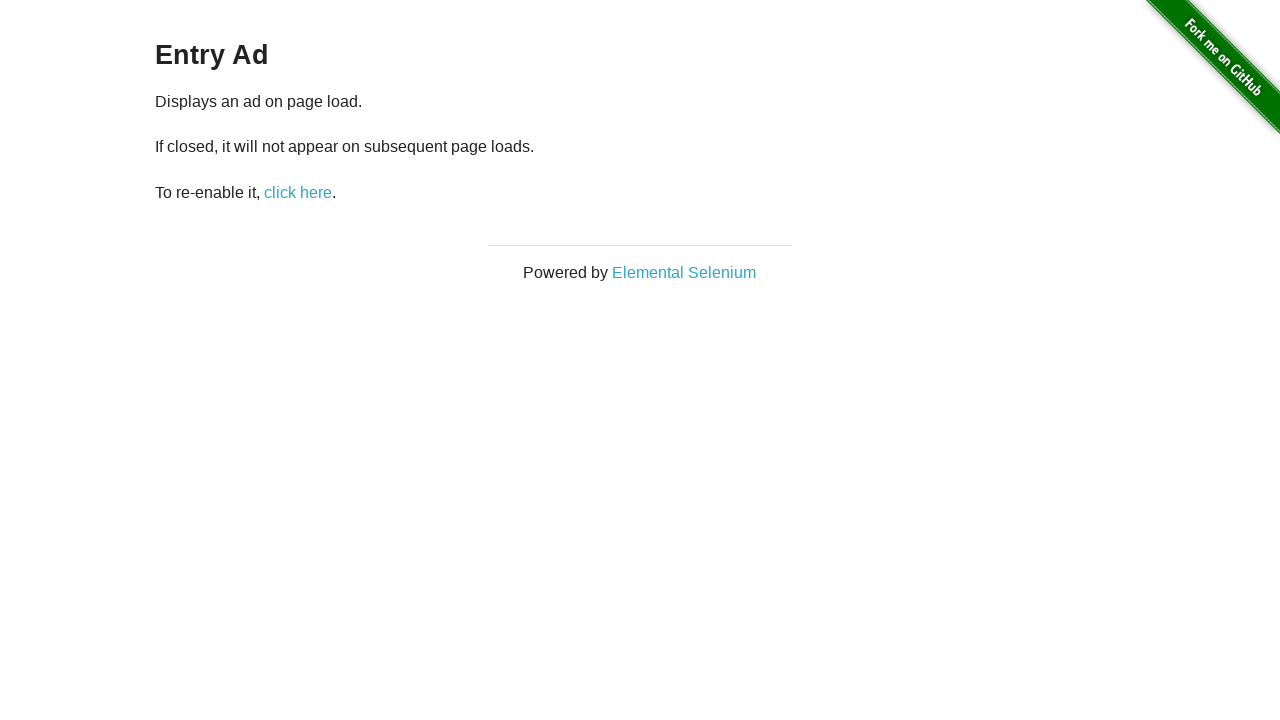

Waited for page load to complete
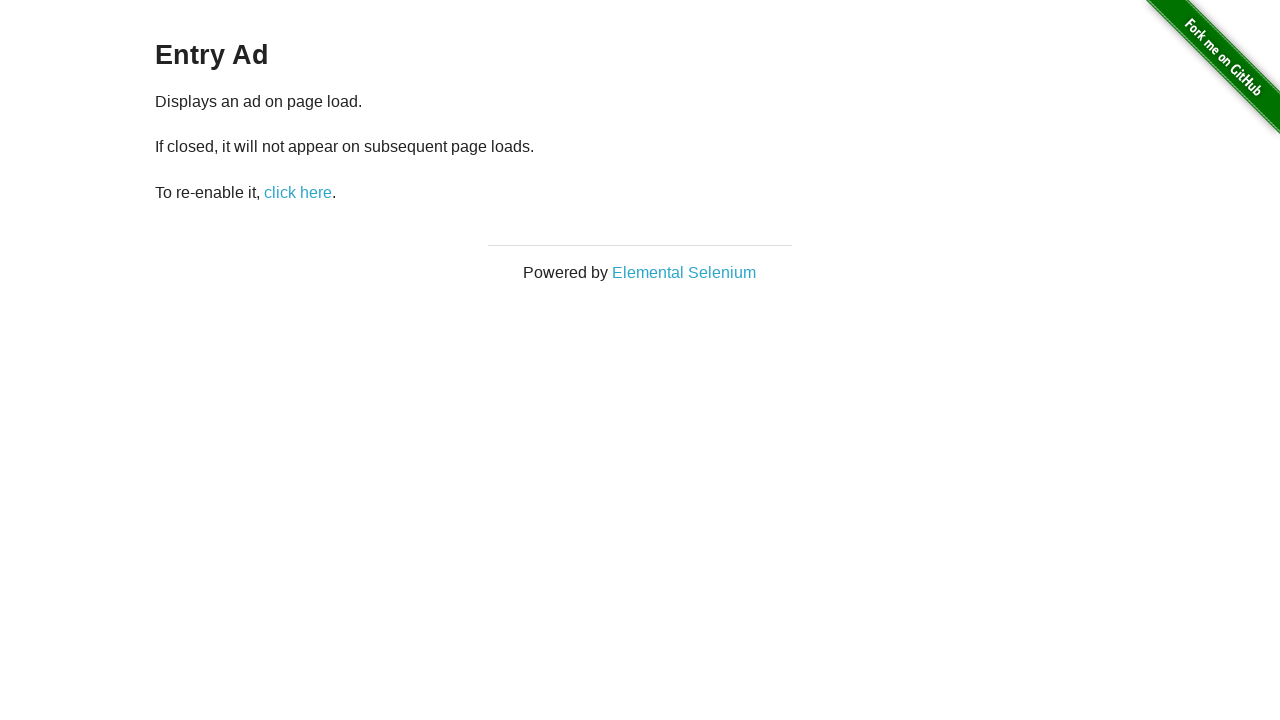

Checked modal visibility - bounding box: None
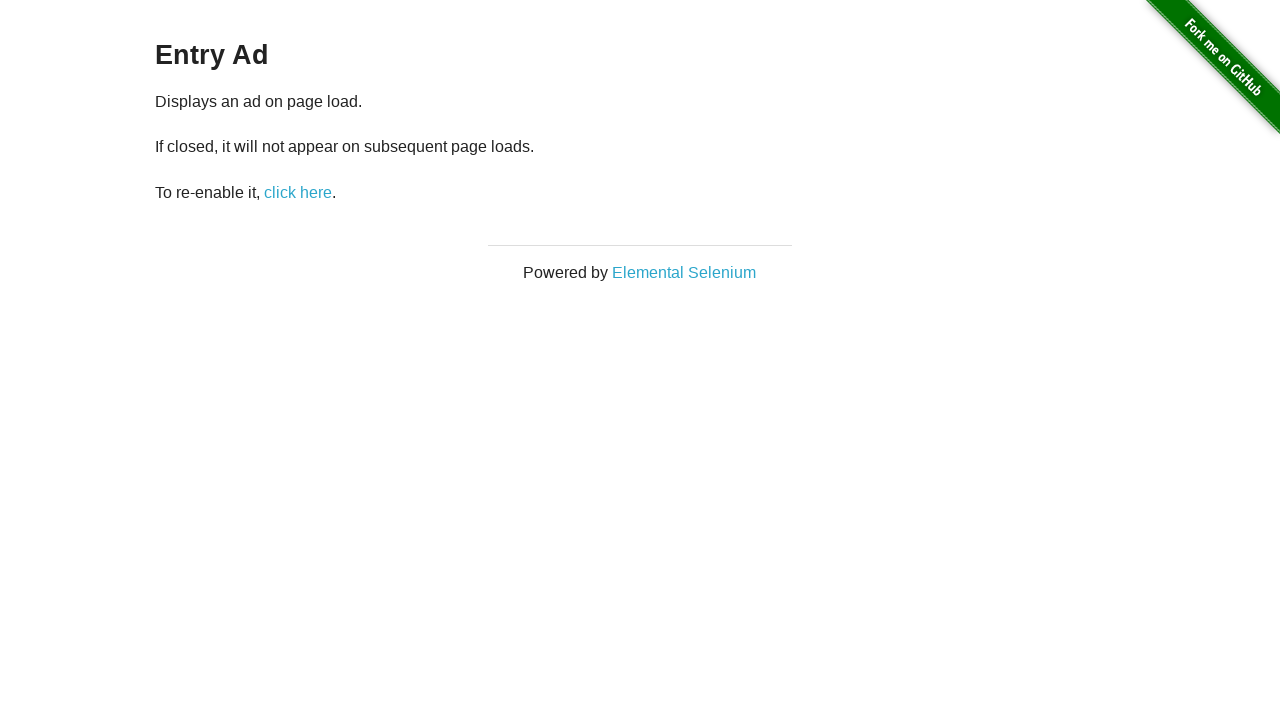

Reloaded page (iteration 6/10)
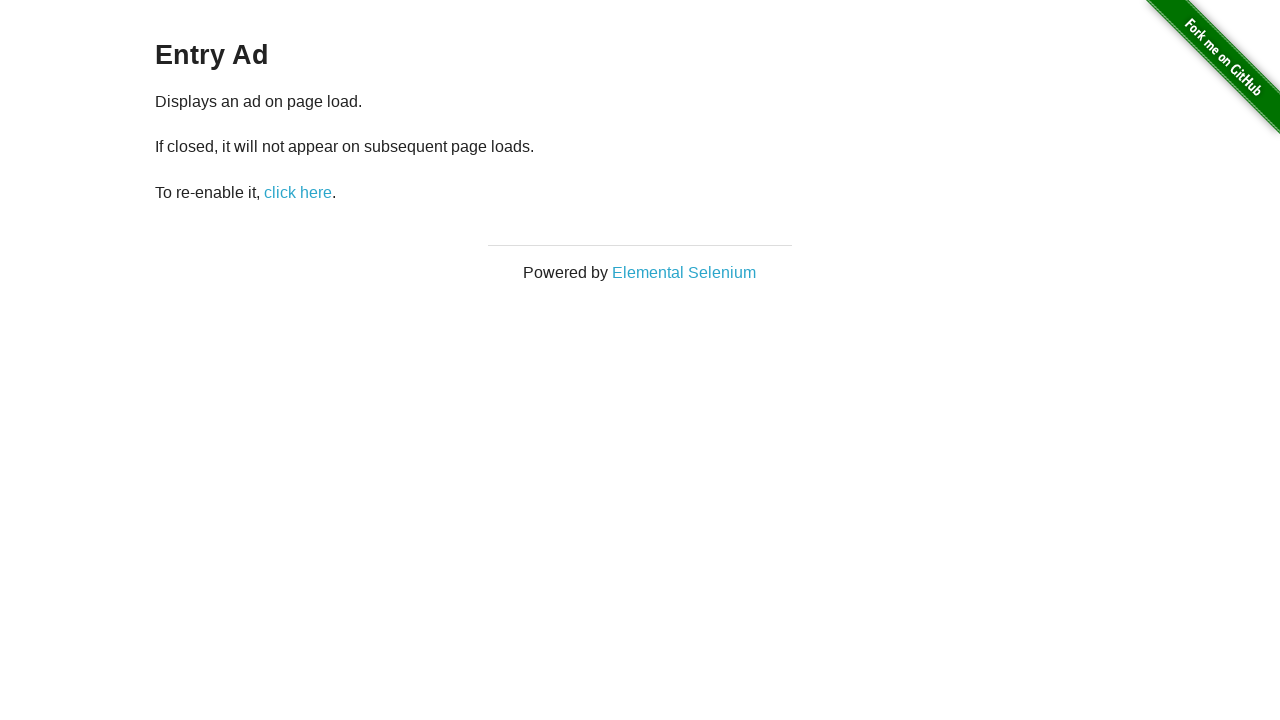

Waited for page load to complete
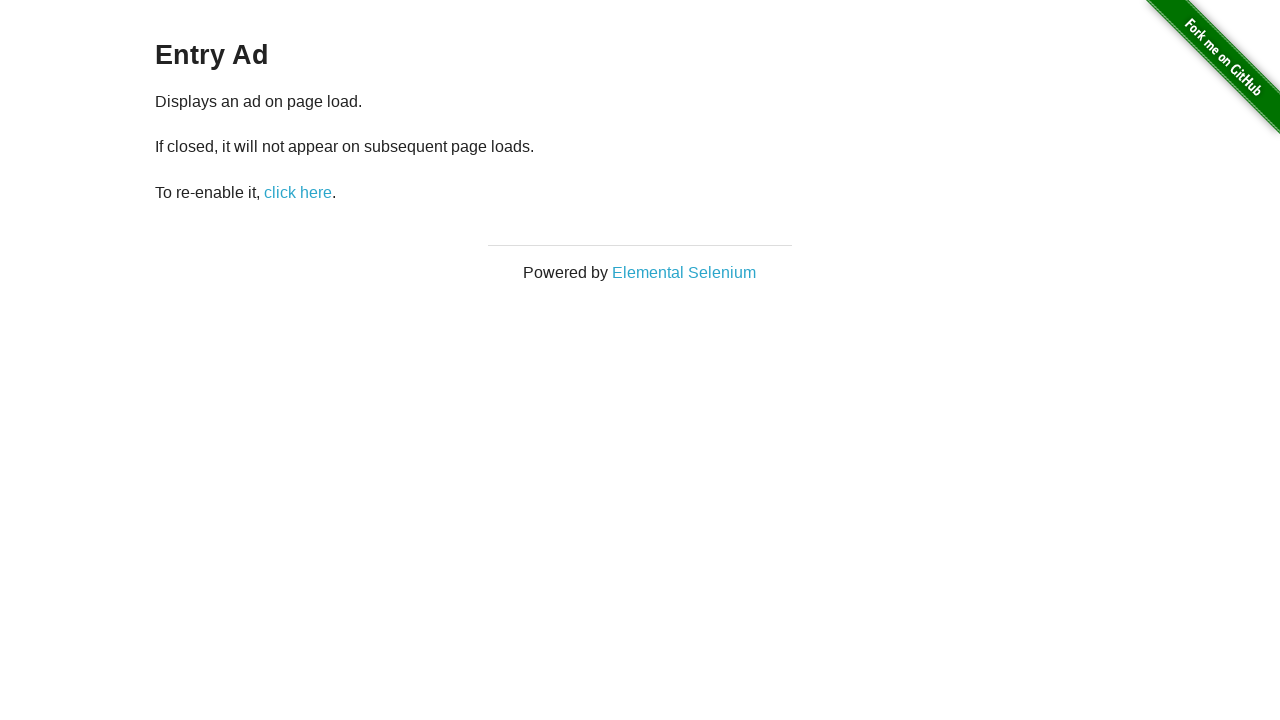

Checked modal visibility - bounding box: None
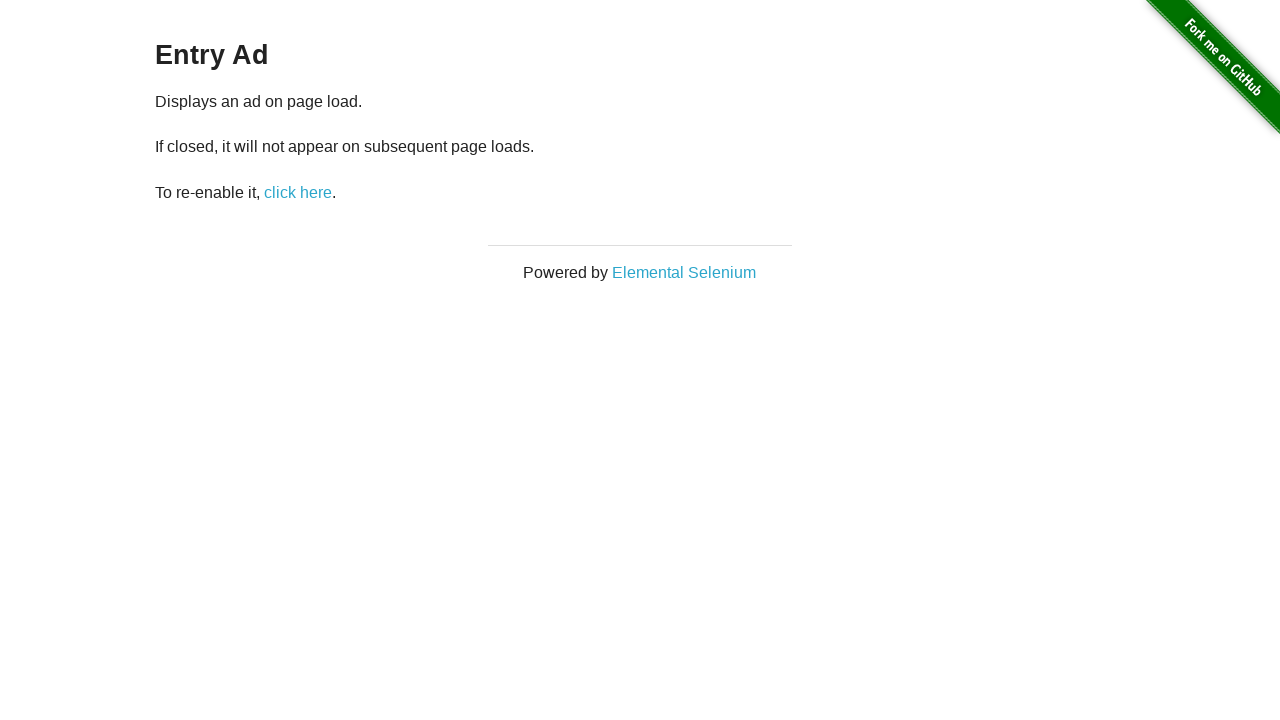

Reloaded page (iteration 7/10)
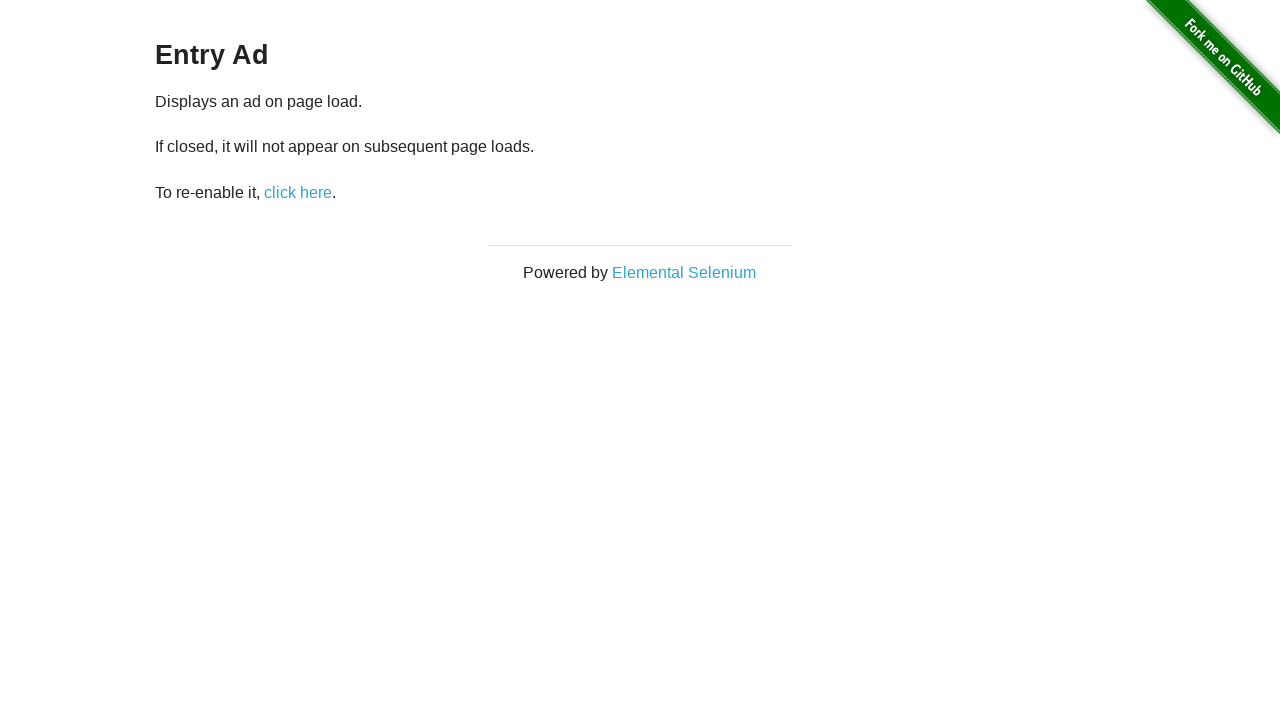

Waited for page load to complete
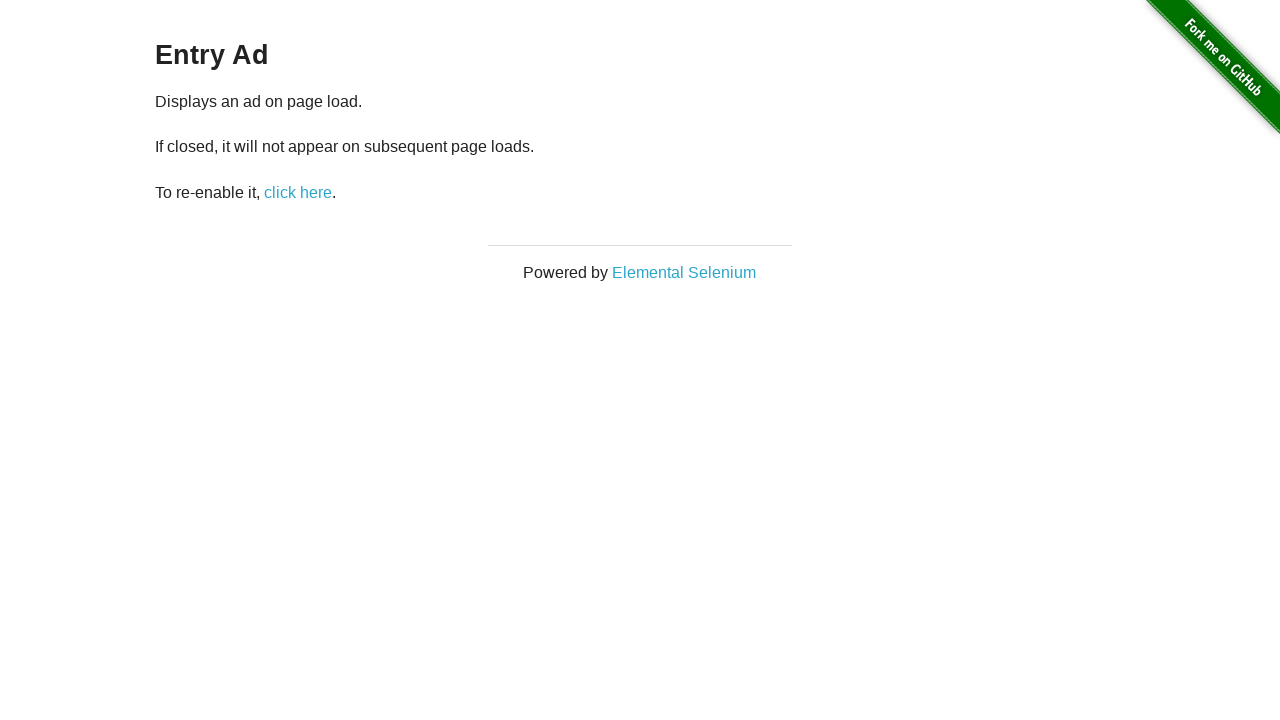

Checked modal visibility - bounding box: None
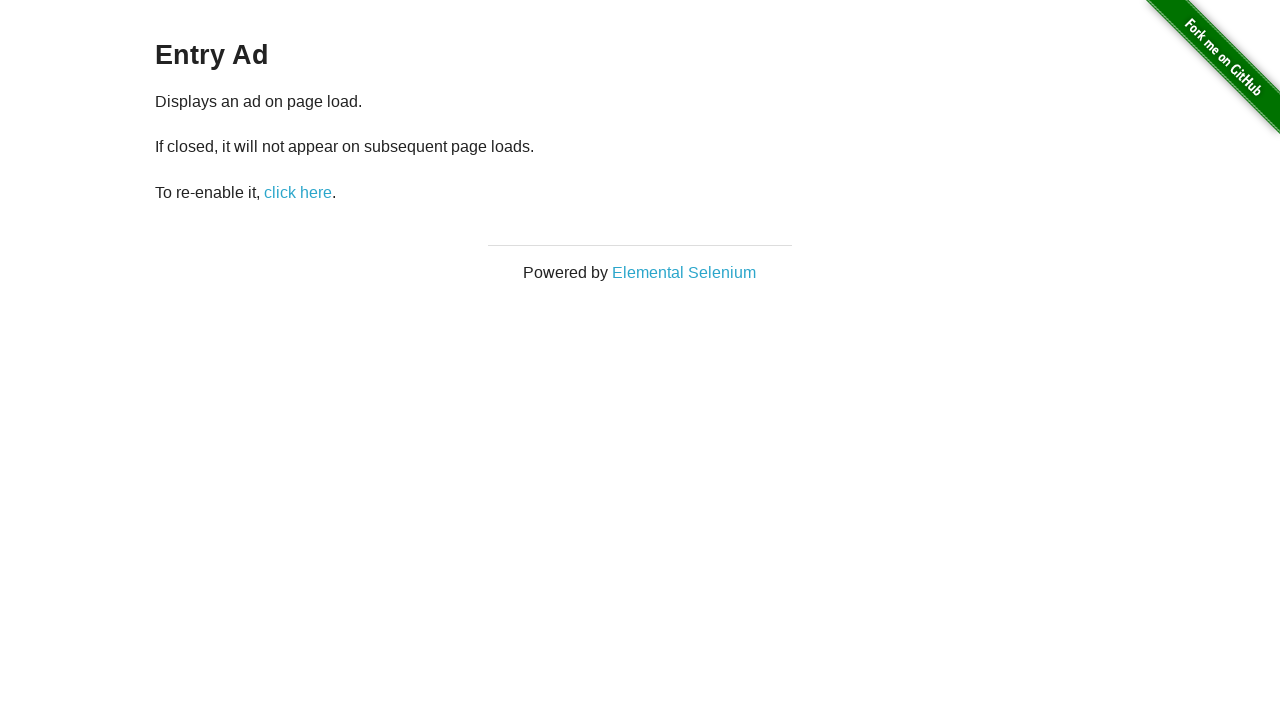

Reloaded page (iteration 8/10)
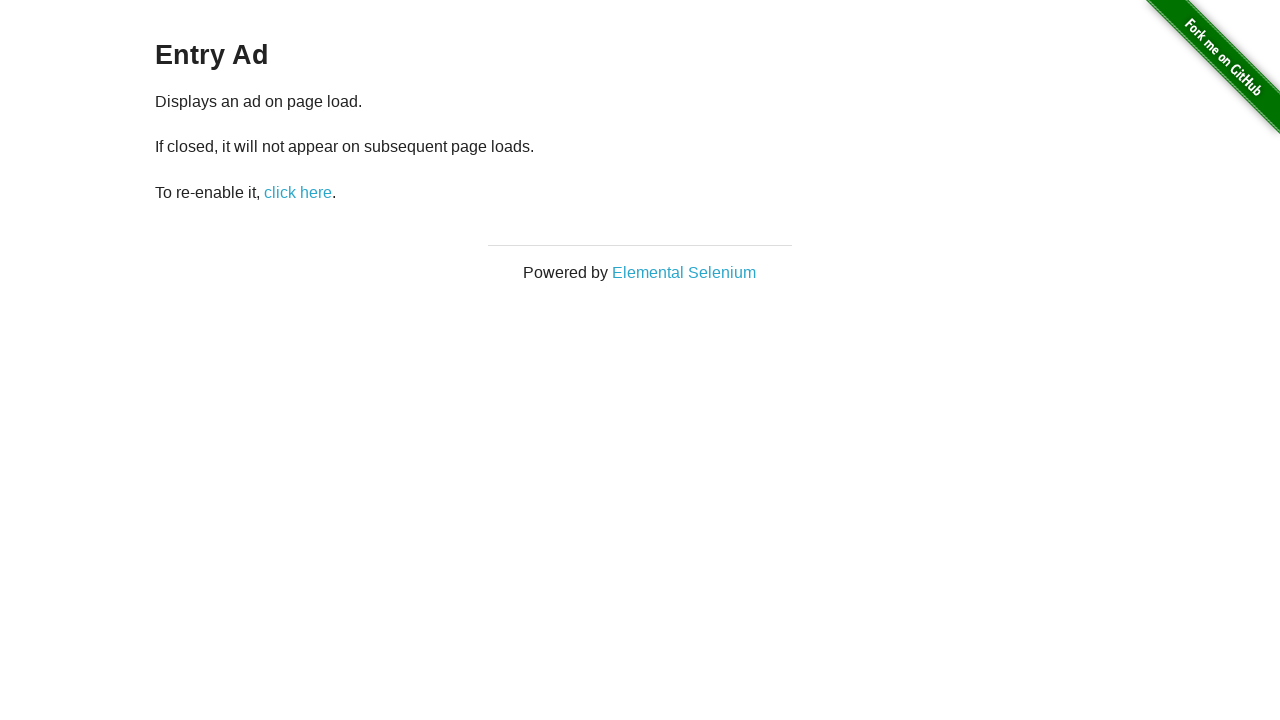

Waited for page load to complete
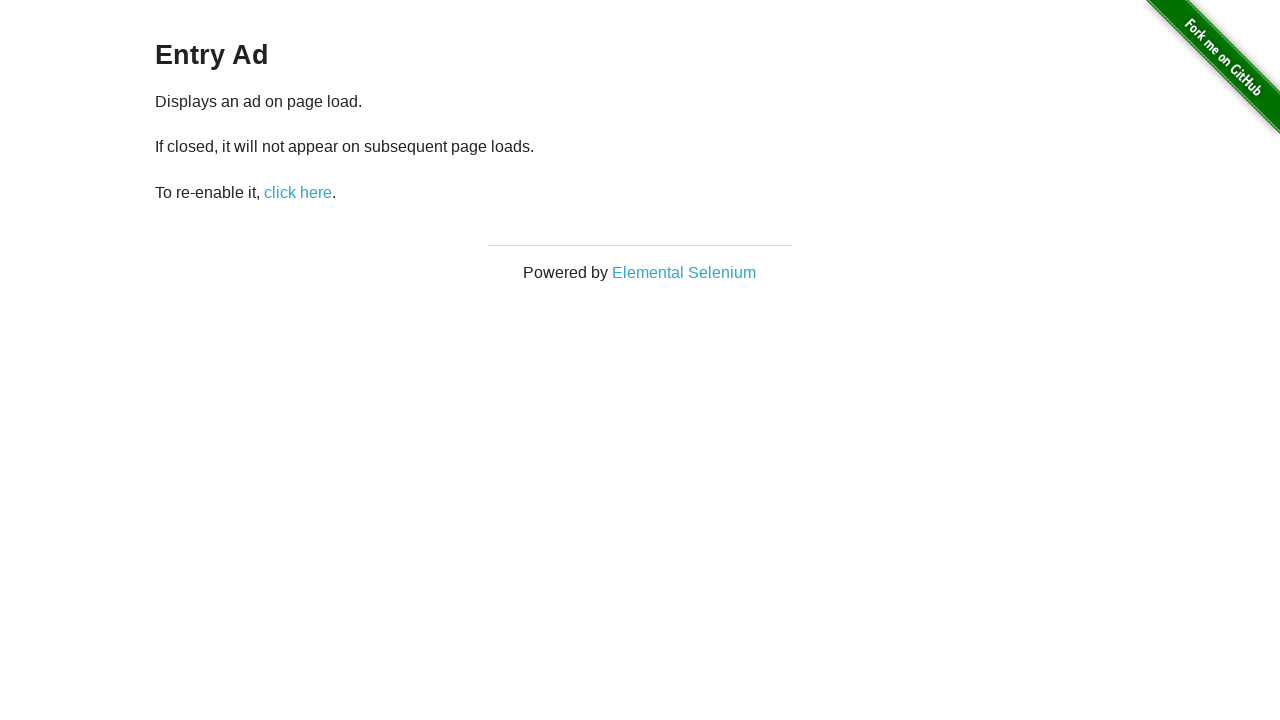

Checked modal visibility - bounding box: None
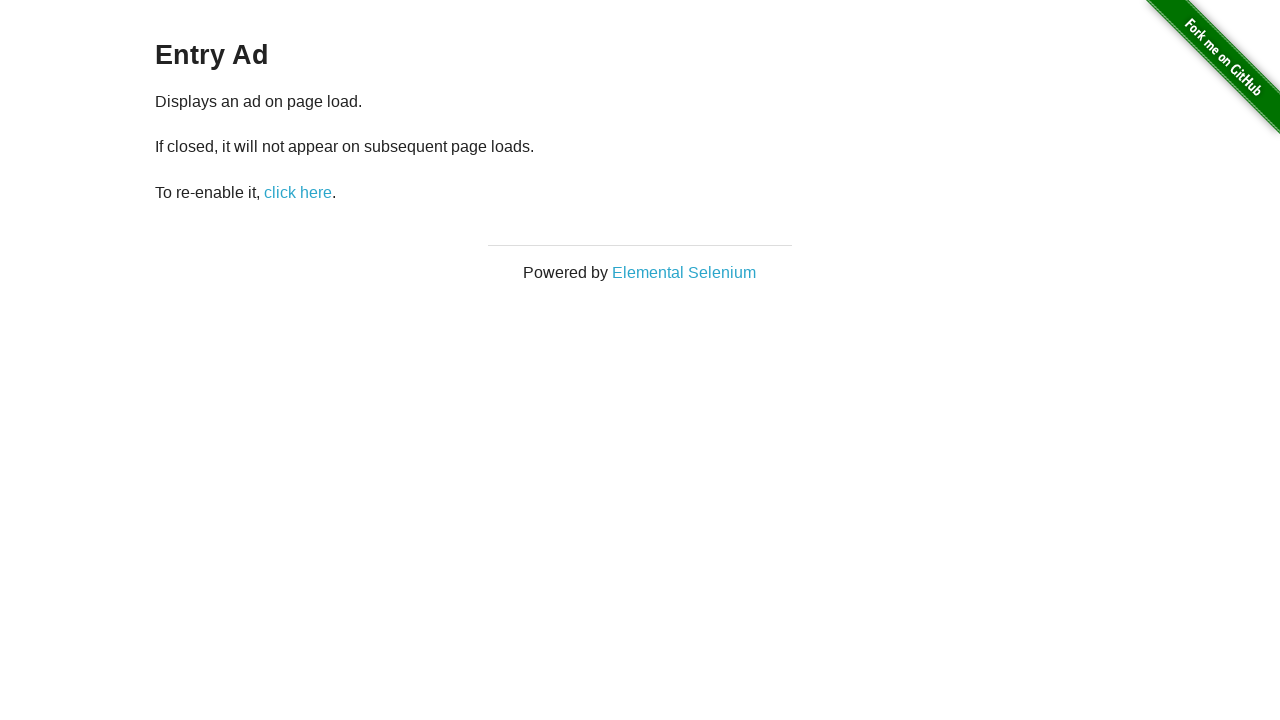

Reloaded page (iteration 9/10)
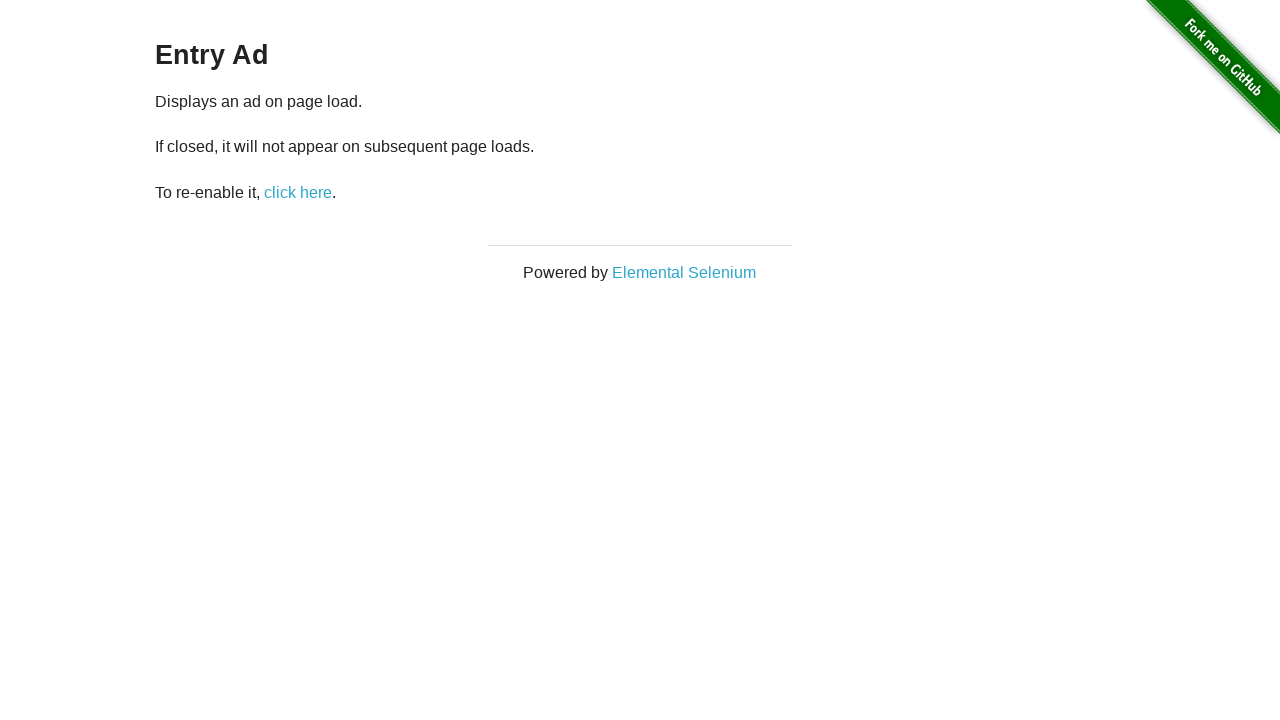

Waited for page load to complete
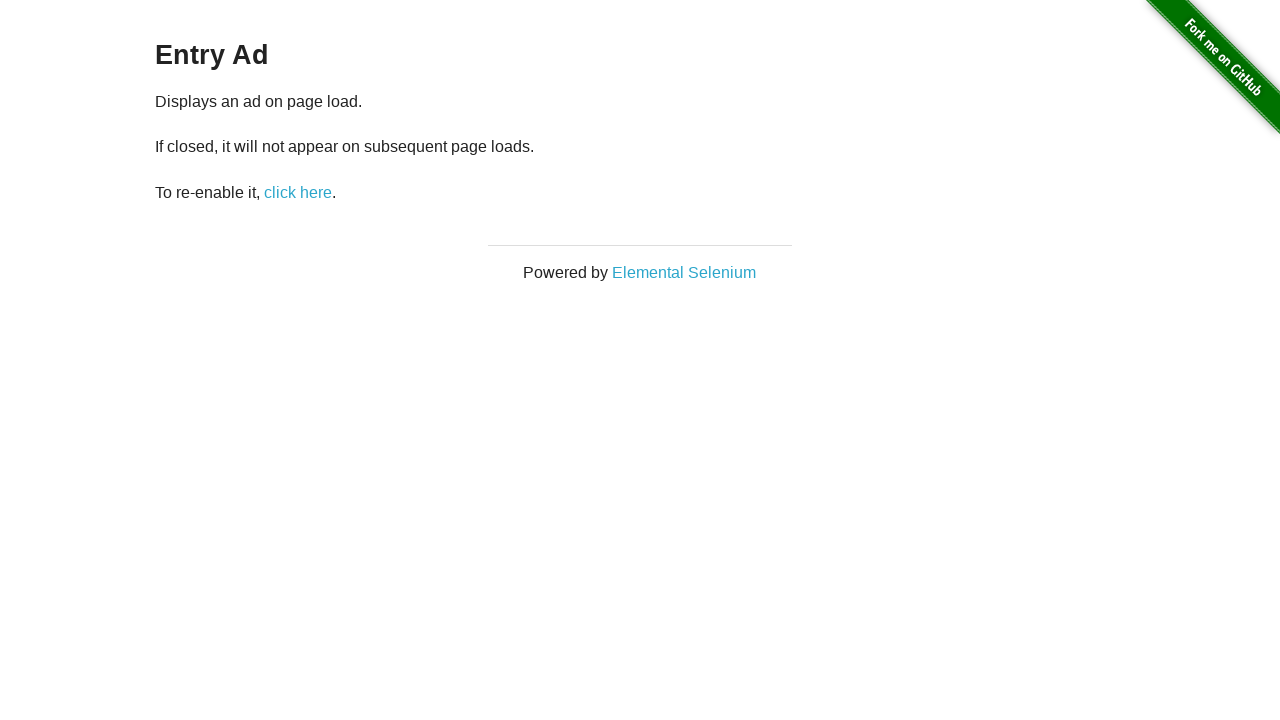

Checked modal visibility - bounding box: None
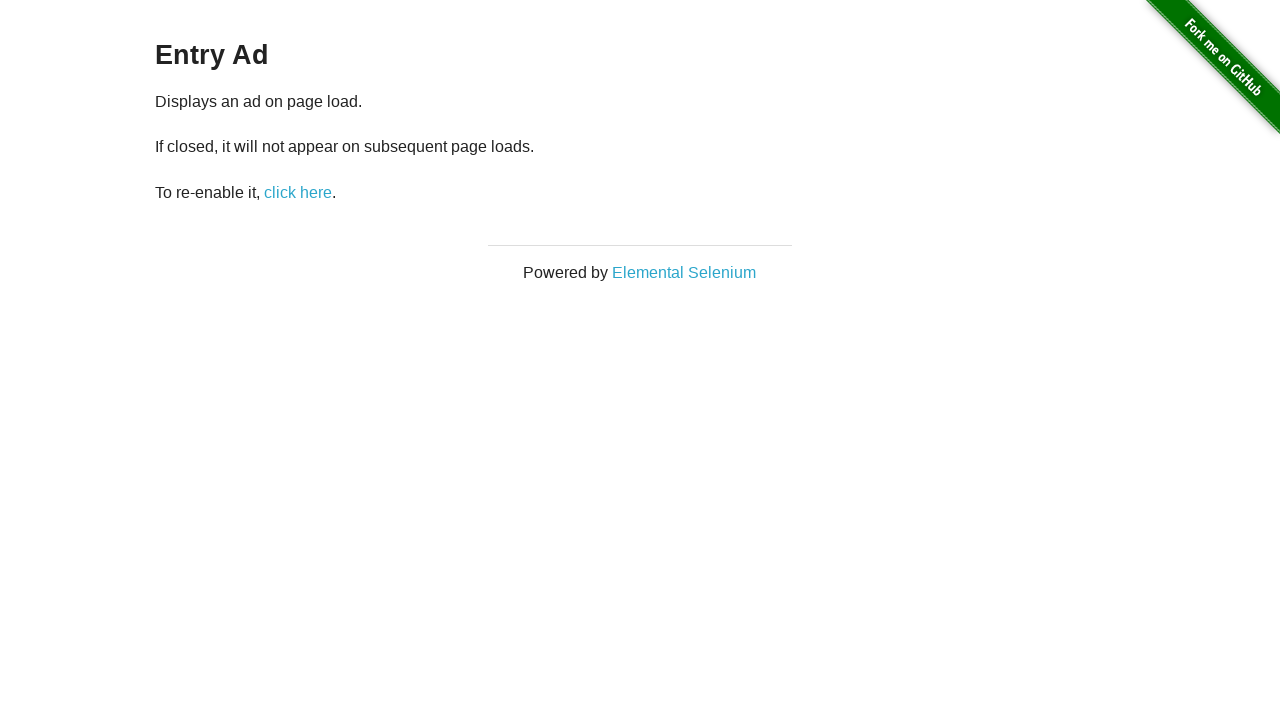

Reloaded page (iteration 10/10)
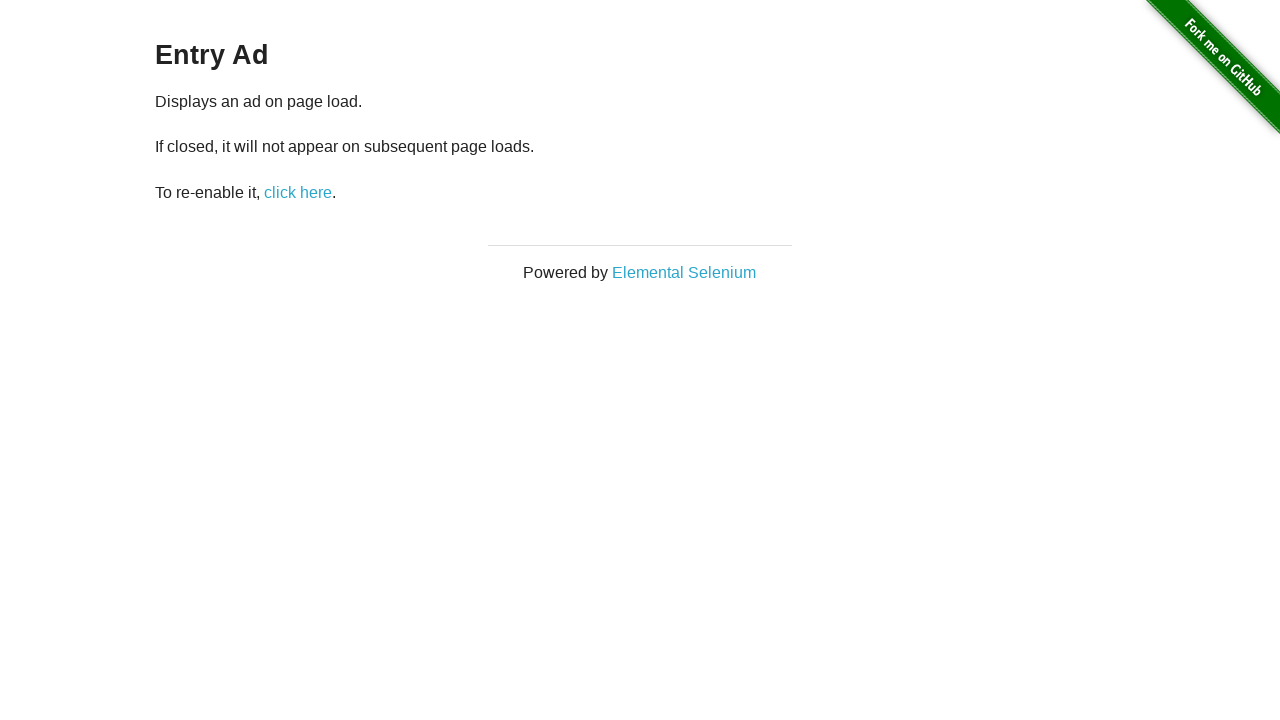

Waited for page load to complete
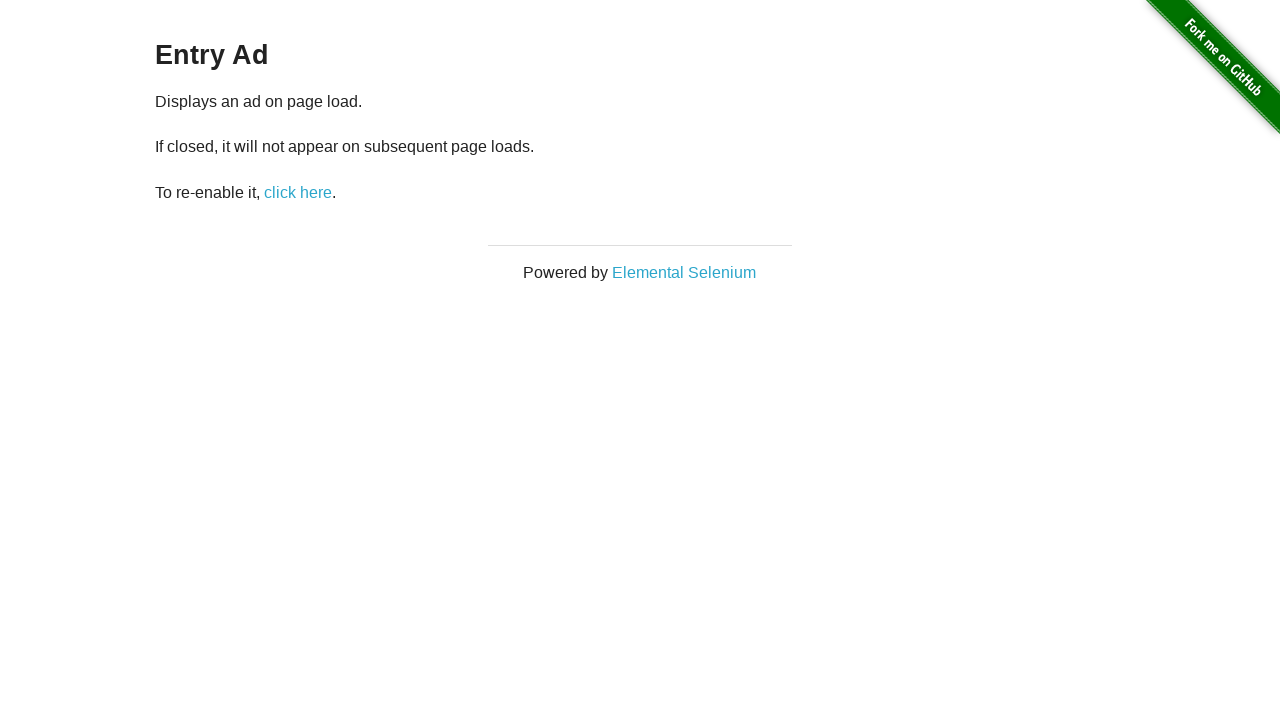

Checked modal visibility - bounding box: None
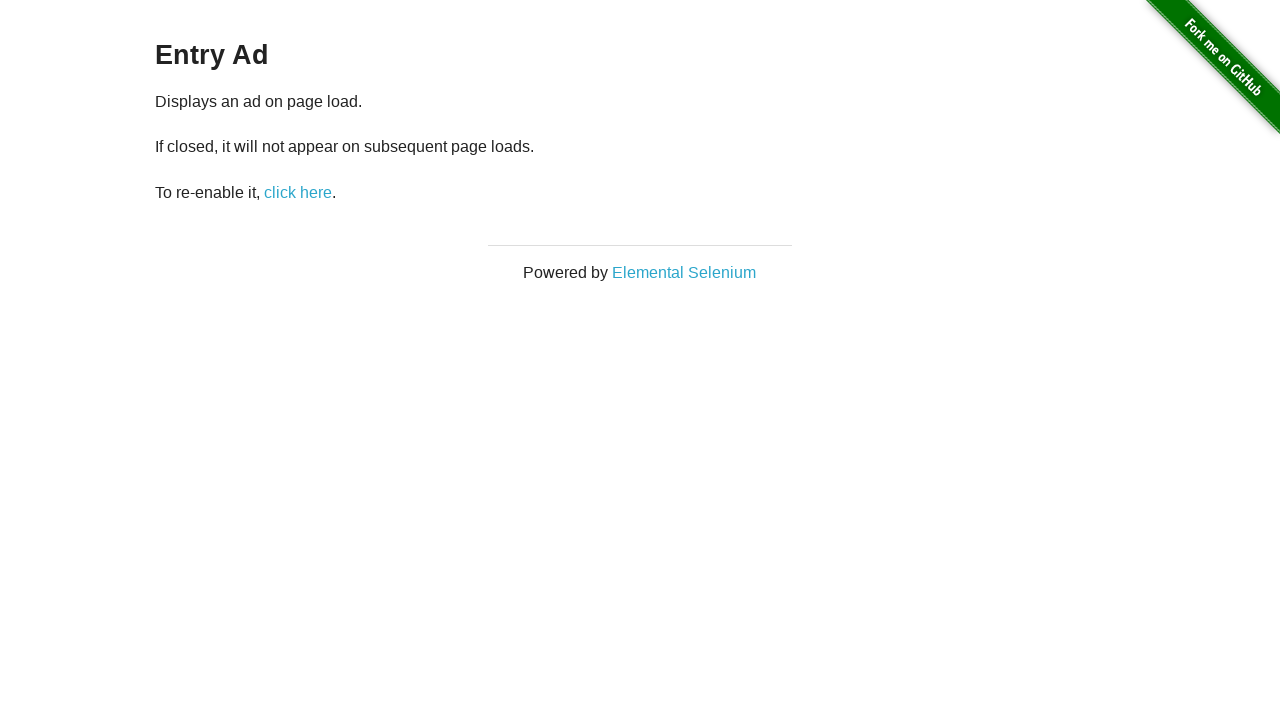

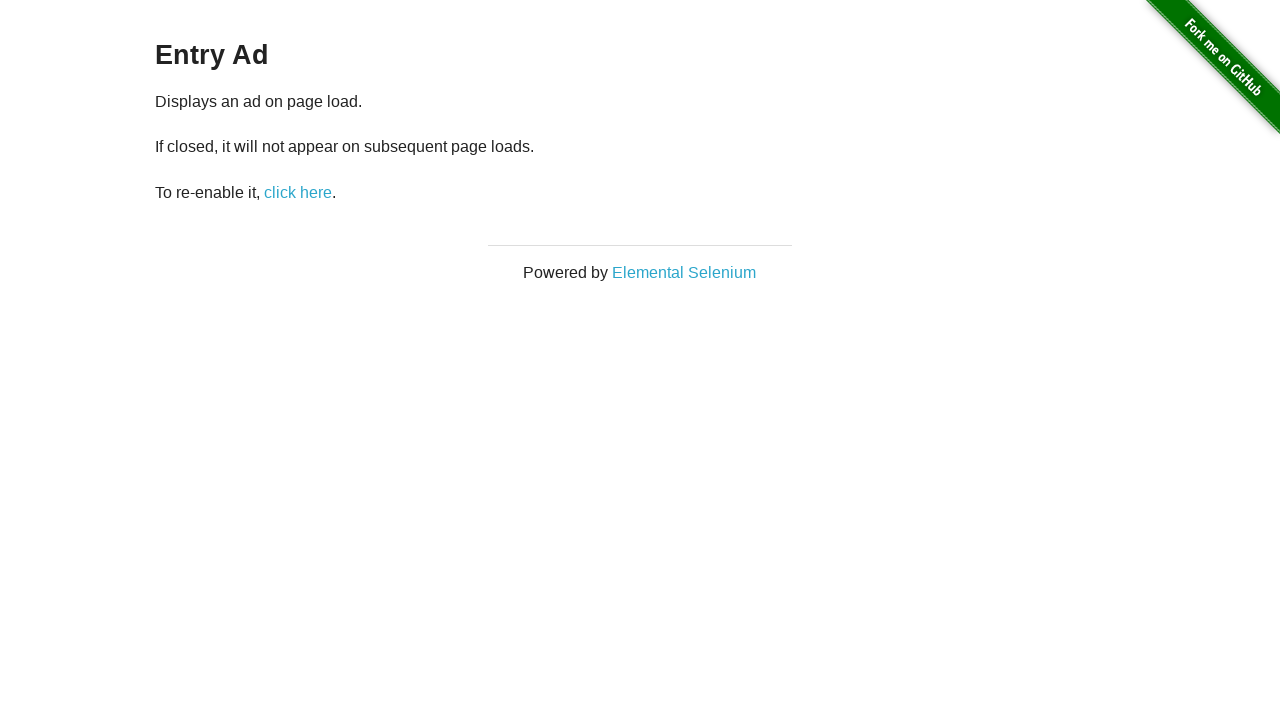